Navigates to the Andersen Lab backend developers page and scrolls down to view content

Starting URL: https://dev.andersenlab.com/find-developers/back-end

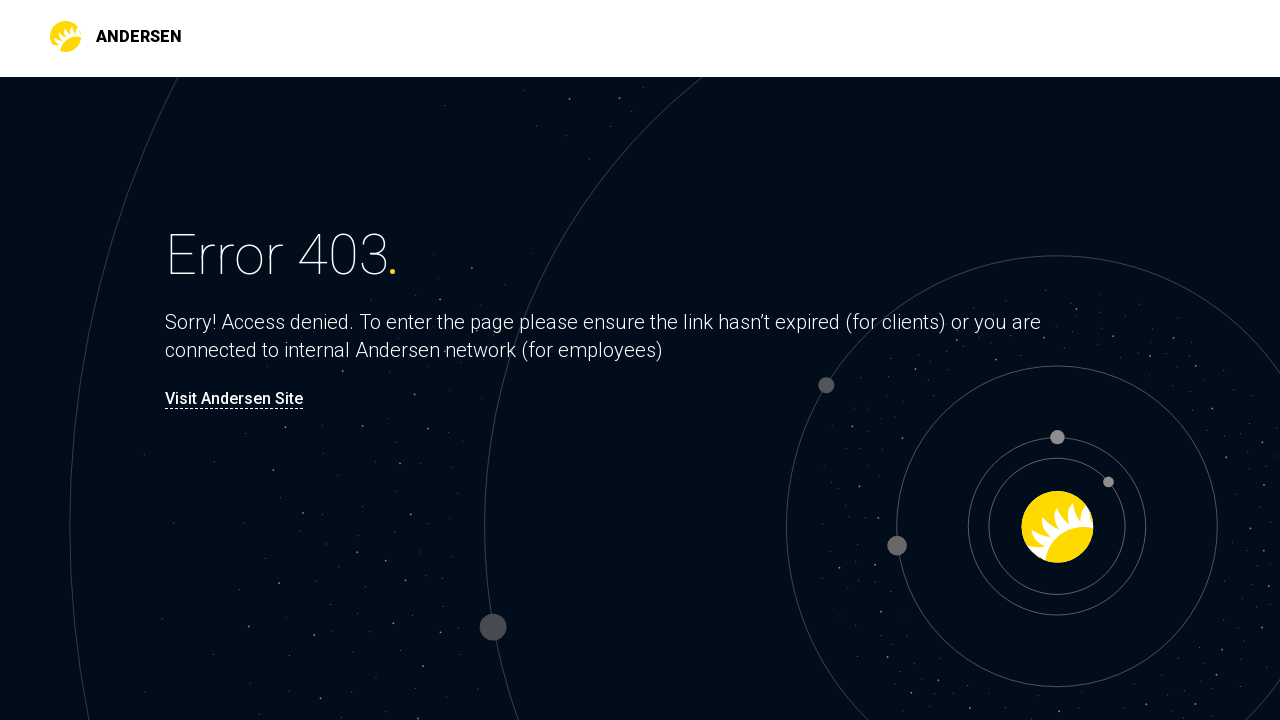

Navigated to Andersen Lab backend developers page
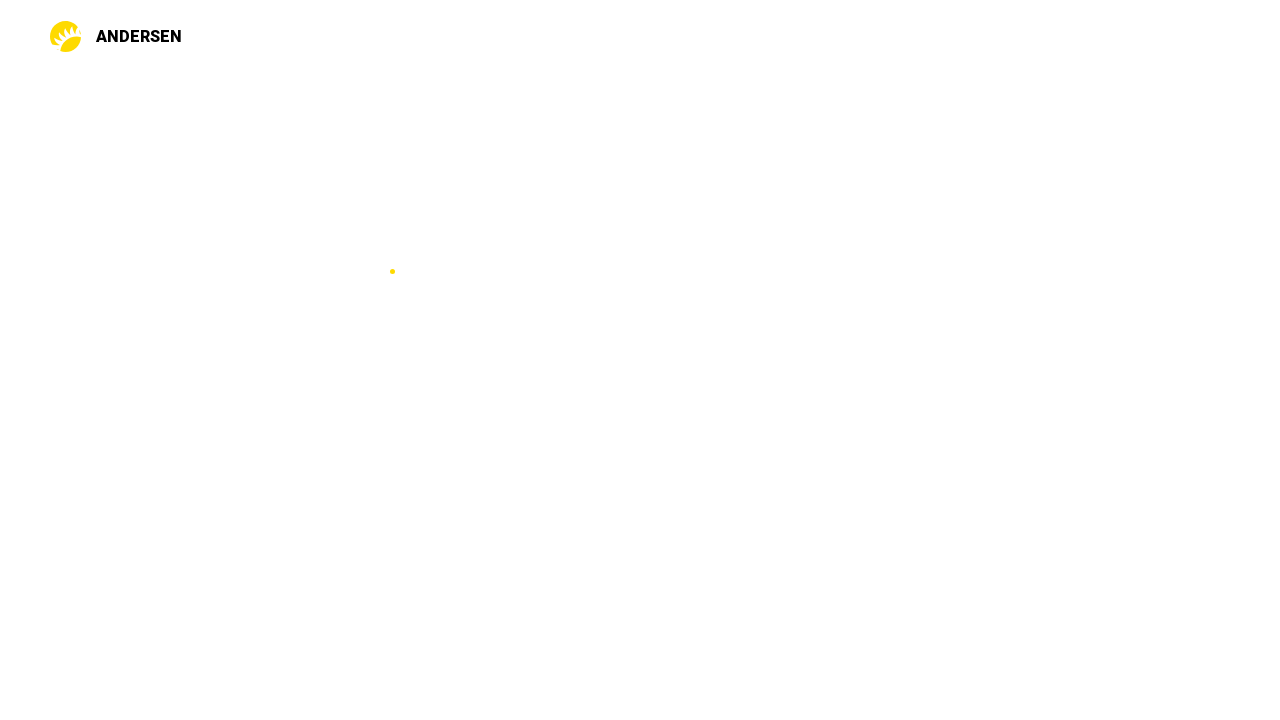

Scrolled down to view more content on the page
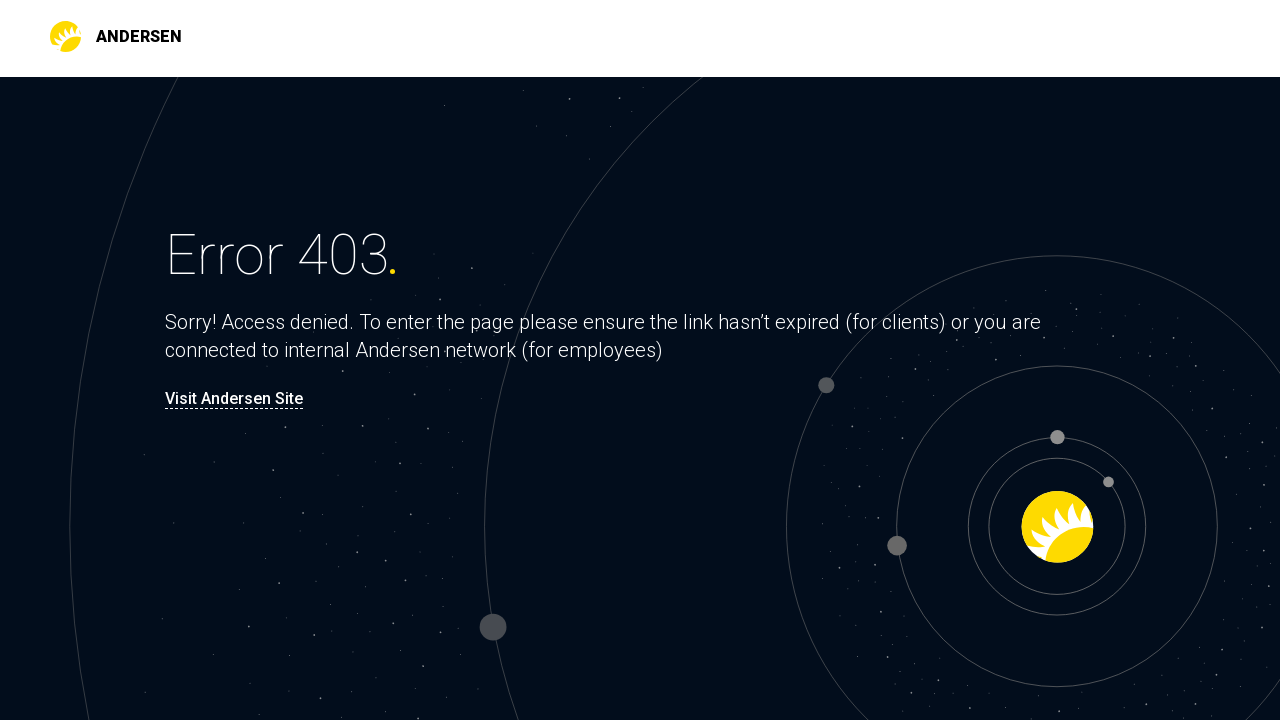

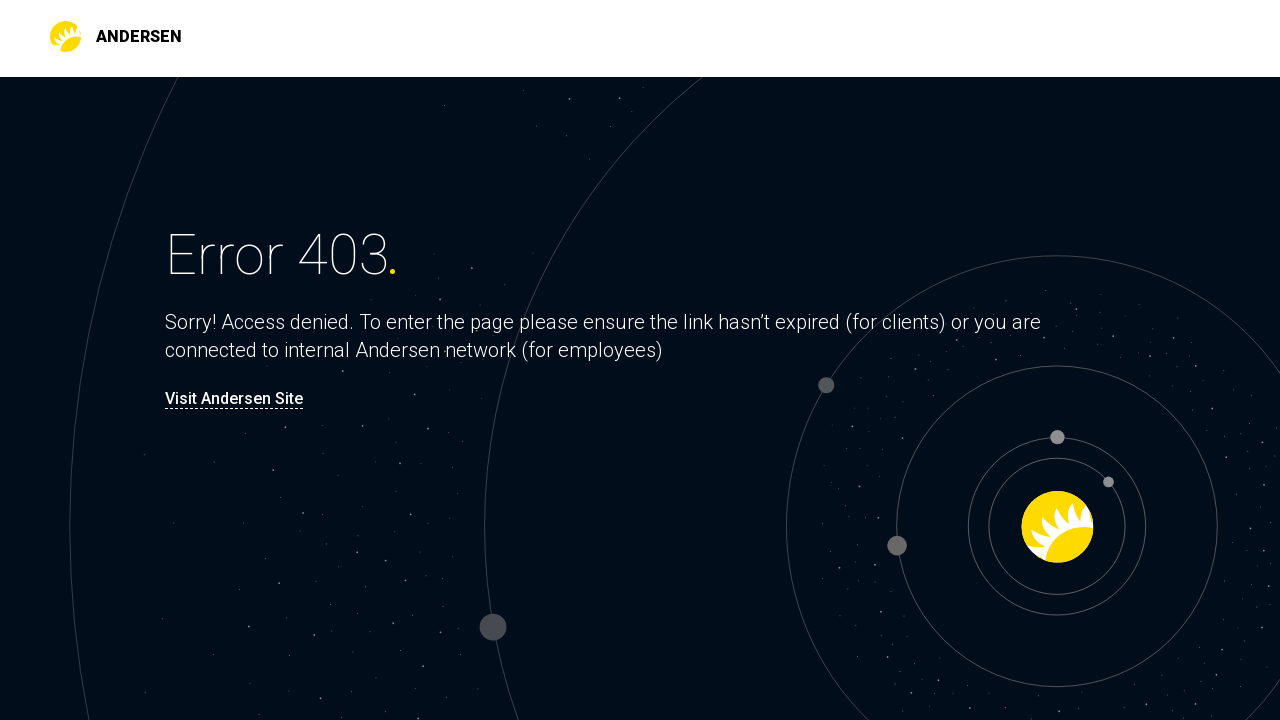